Tests scrolling functionality by scrolling down to a footer element and then scrolling back up to the home link using keyboard navigation

Starting URL: https://practice.cydeo.com/

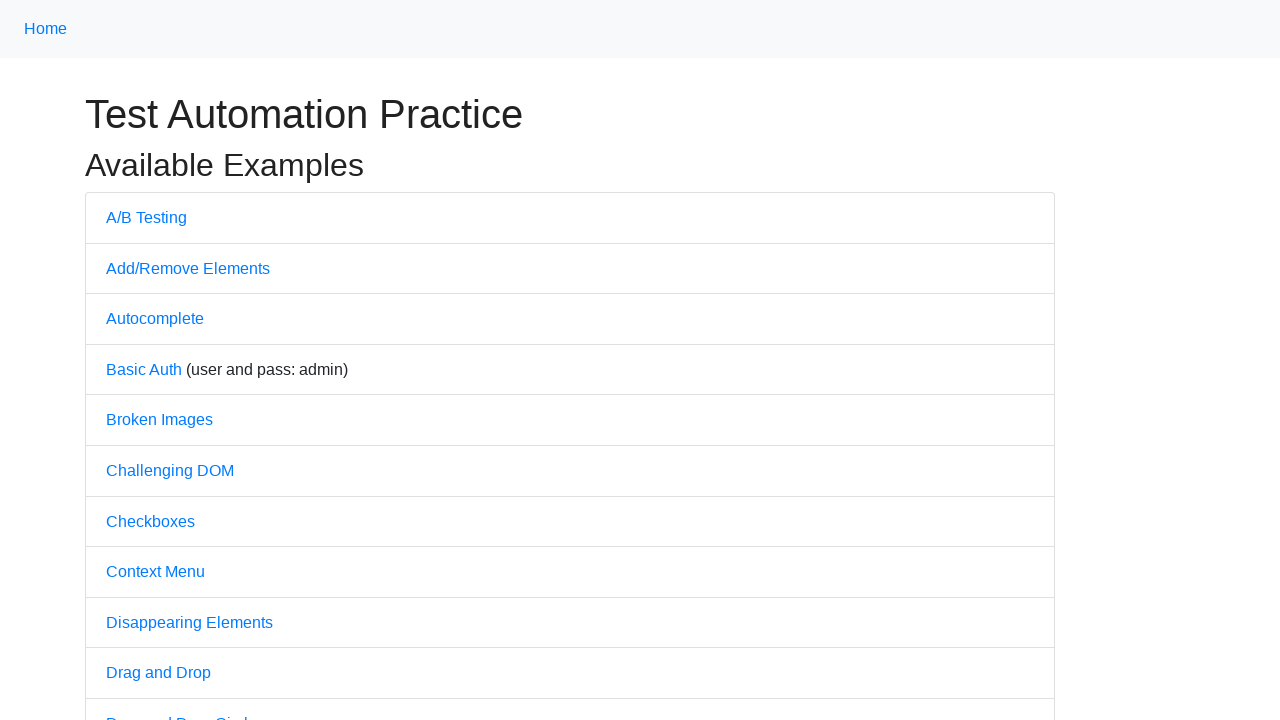

Located the 'Powered by CYDEO' footer element
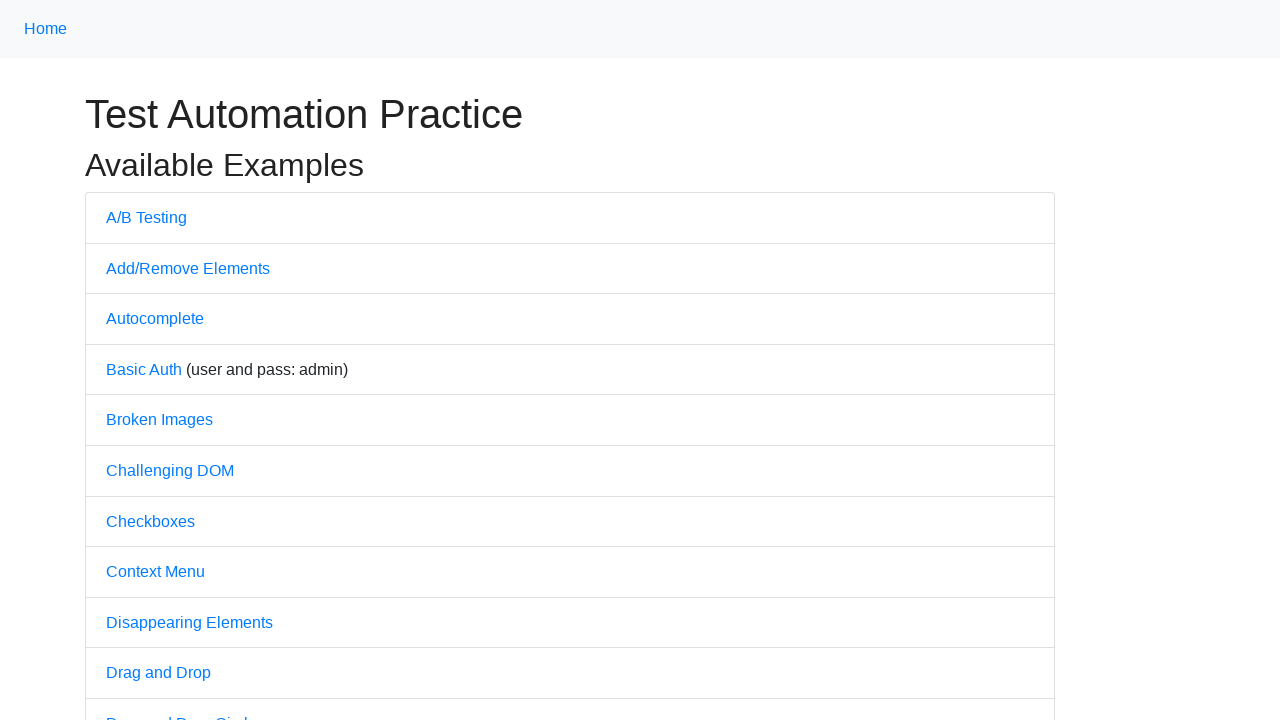

Scrolled down to the 'Powered by CYDEO' footer element
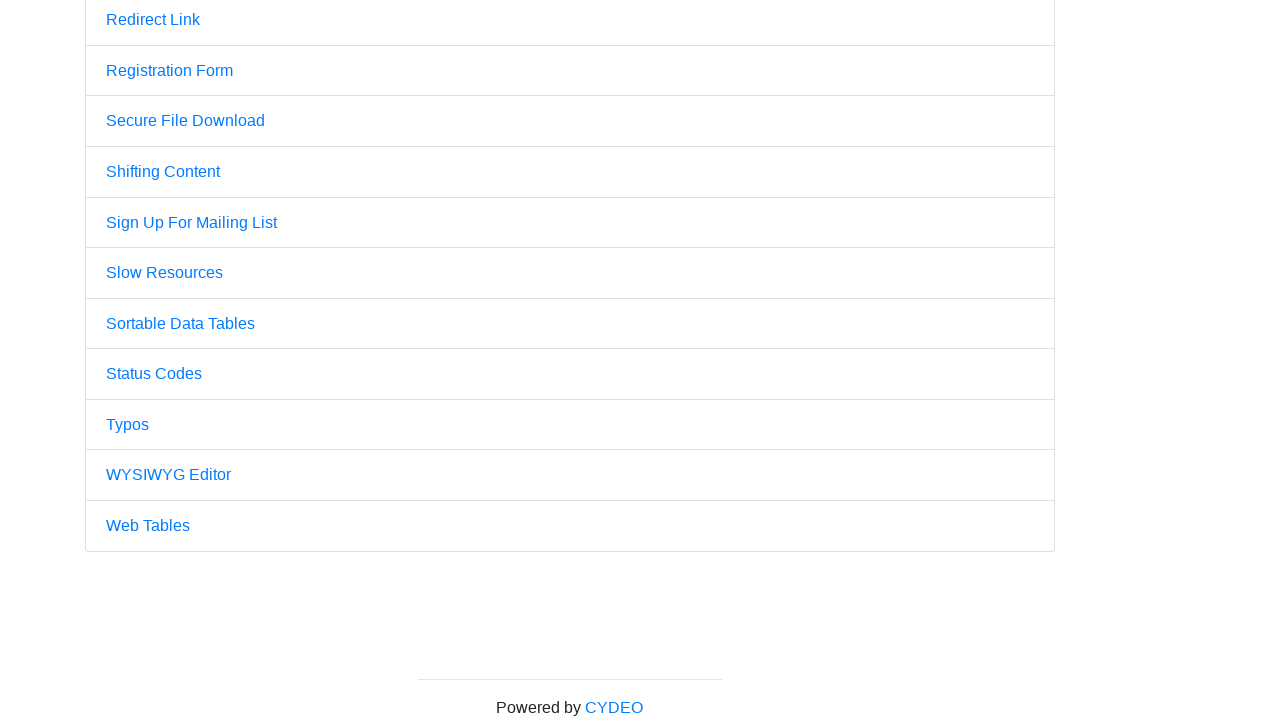

Located the Home link
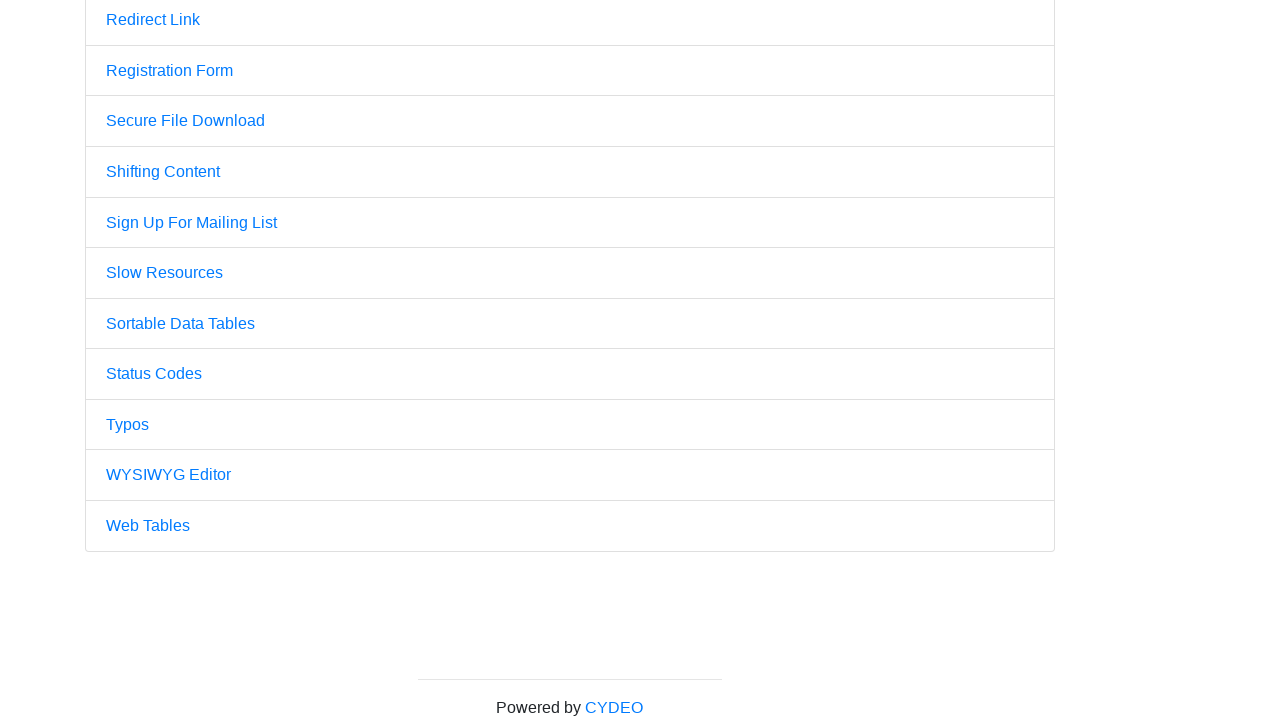

Pressed PAGE_UP key to scroll back up to the Home link on text=Home
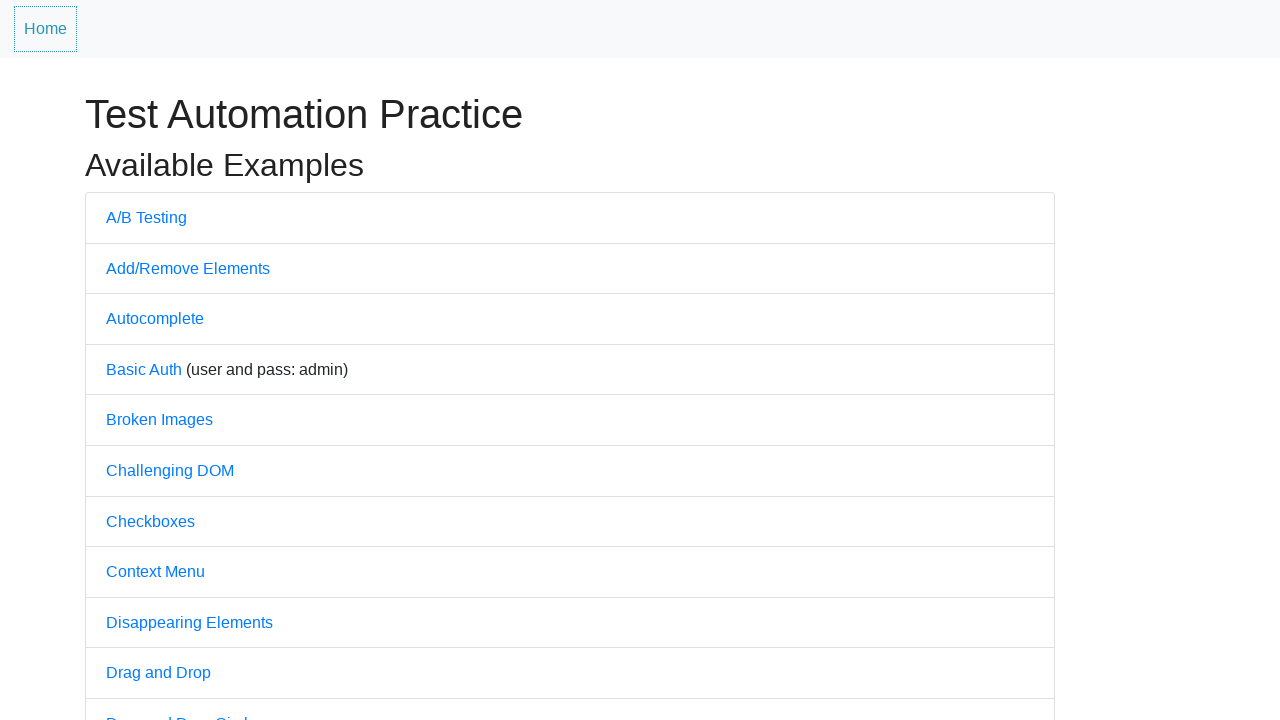

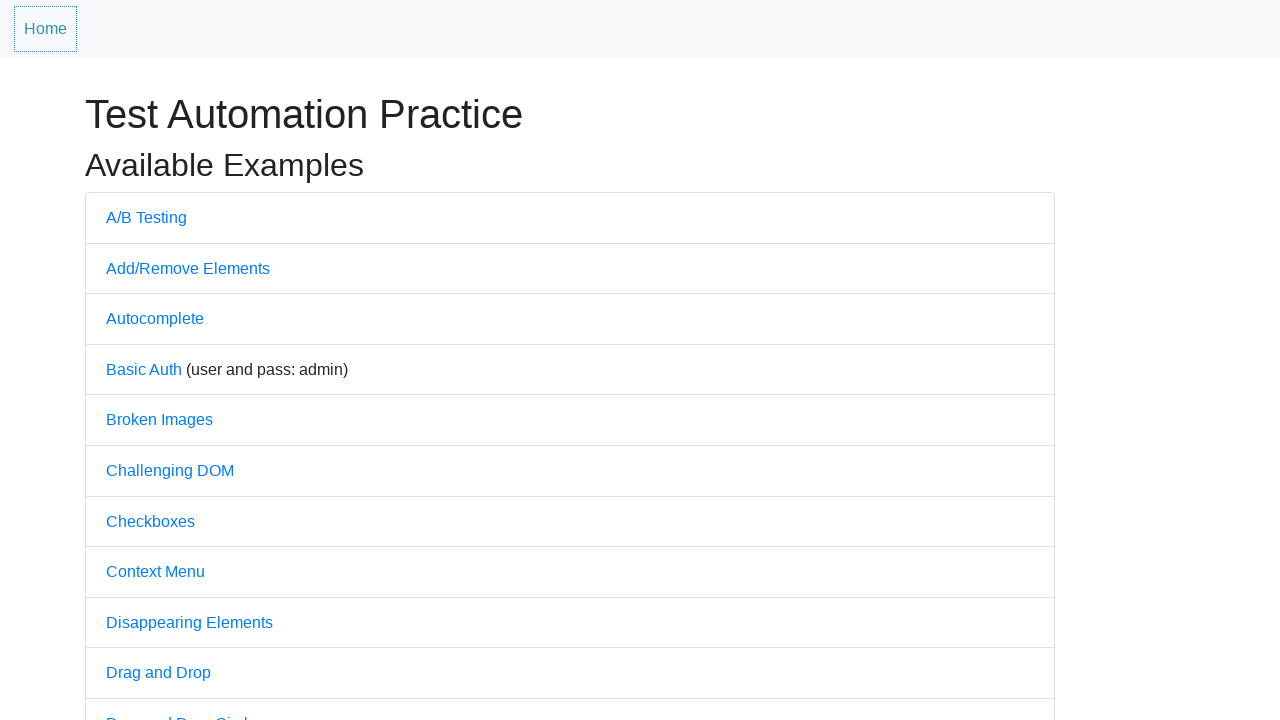